Tests the add/remove elements functionality by clicking the "Add Element" button 5 times and verifying that 5 "Delete" buttons are created on the page.

Starting URL: https://the-internet.herokuapp.com/add_remove_elements/

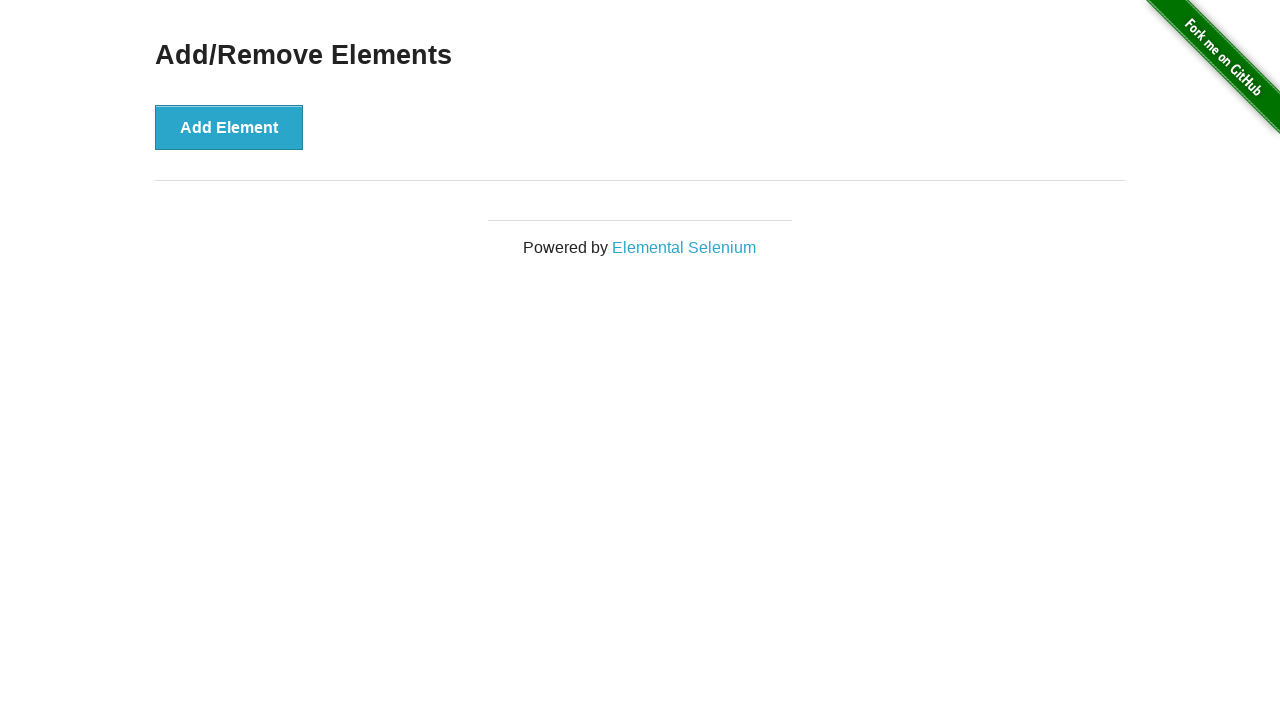

Clicked 'Add Element' button (iteration 1 of 5) at (229, 127) on xpath=//button[text()="Add Element"]
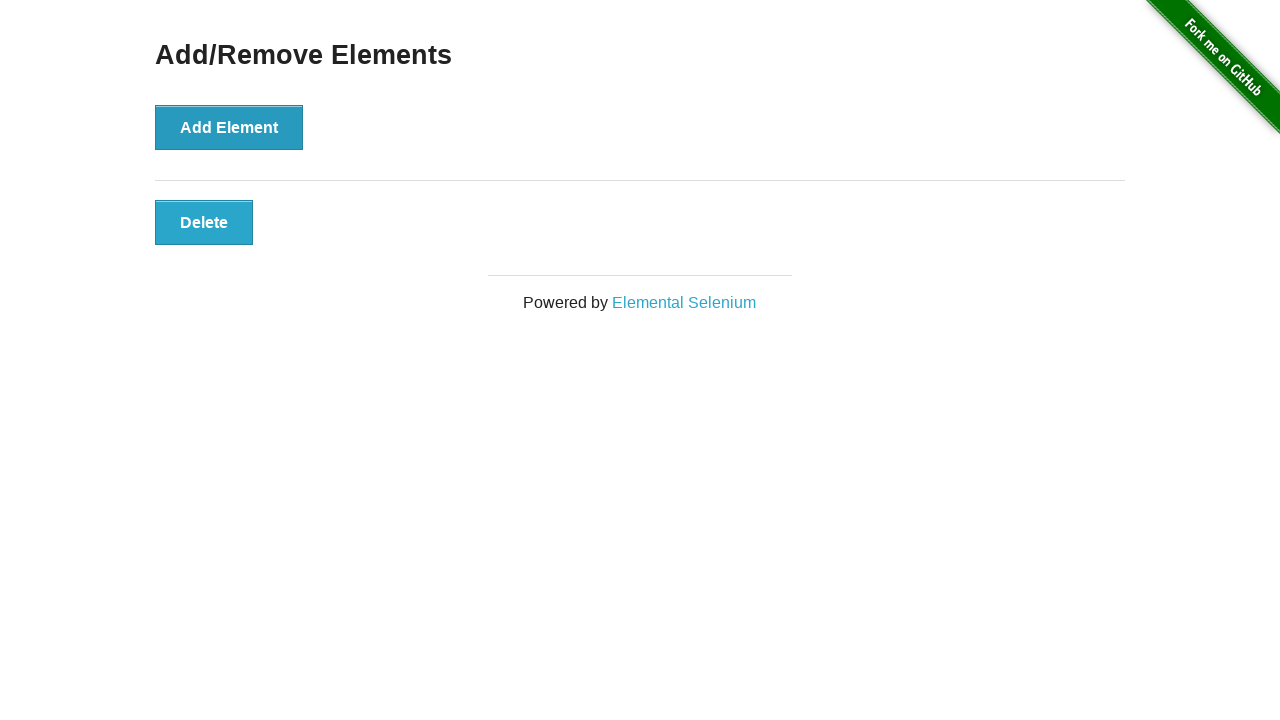

Clicked 'Add Element' button (iteration 2 of 5) at (229, 127) on xpath=//button[text()="Add Element"]
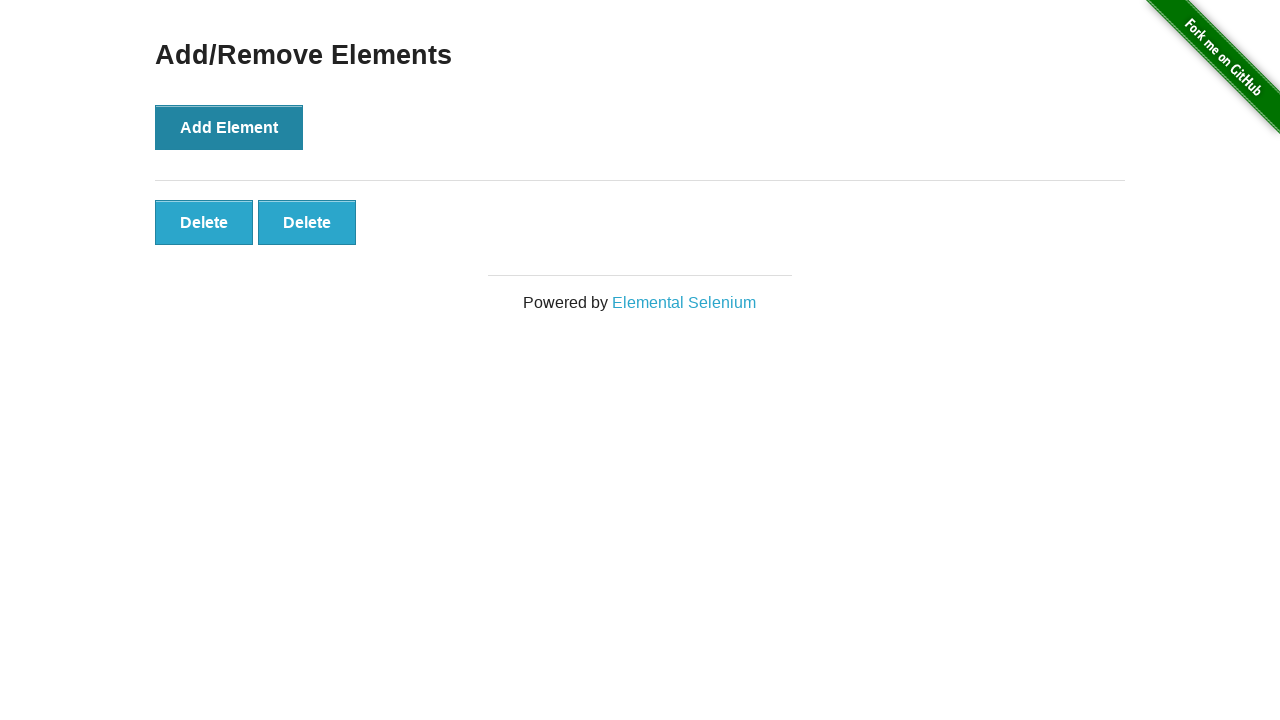

Clicked 'Add Element' button (iteration 3 of 5) at (229, 127) on xpath=//button[text()="Add Element"]
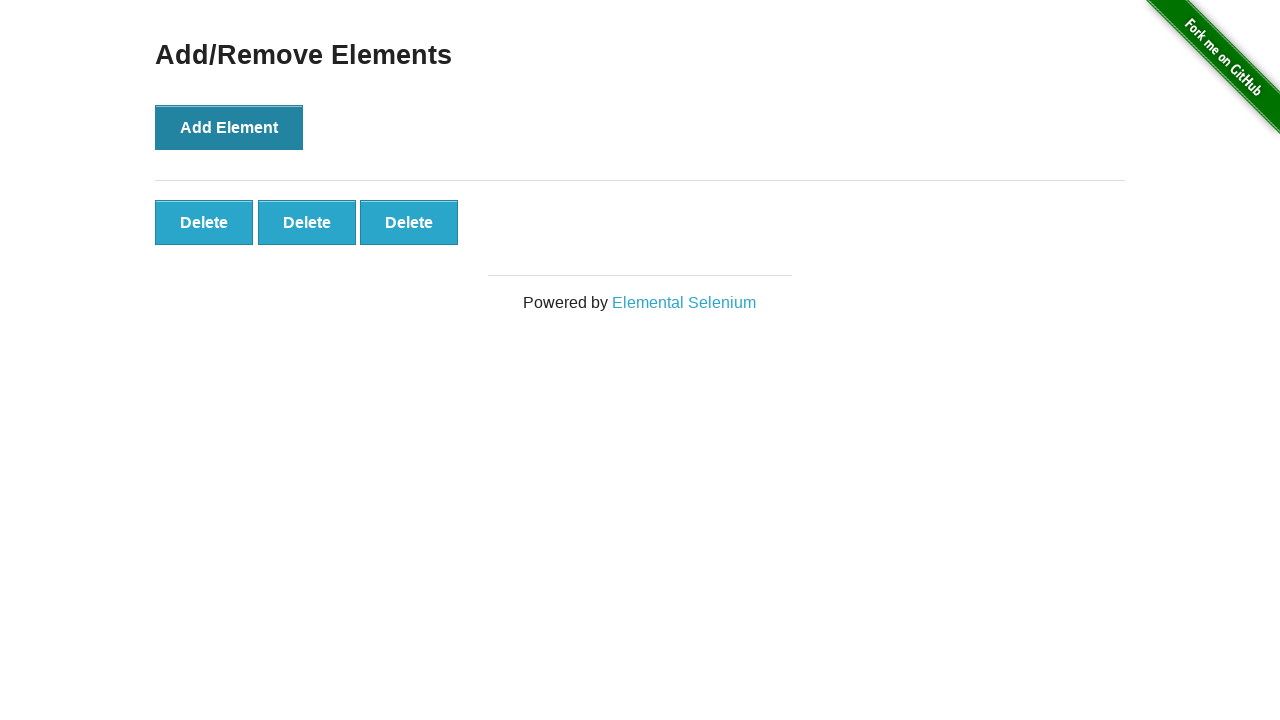

Clicked 'Add Element' button (iteration 4 of 5) at (229, 127) on xpath=//button[text()="Add Element"]
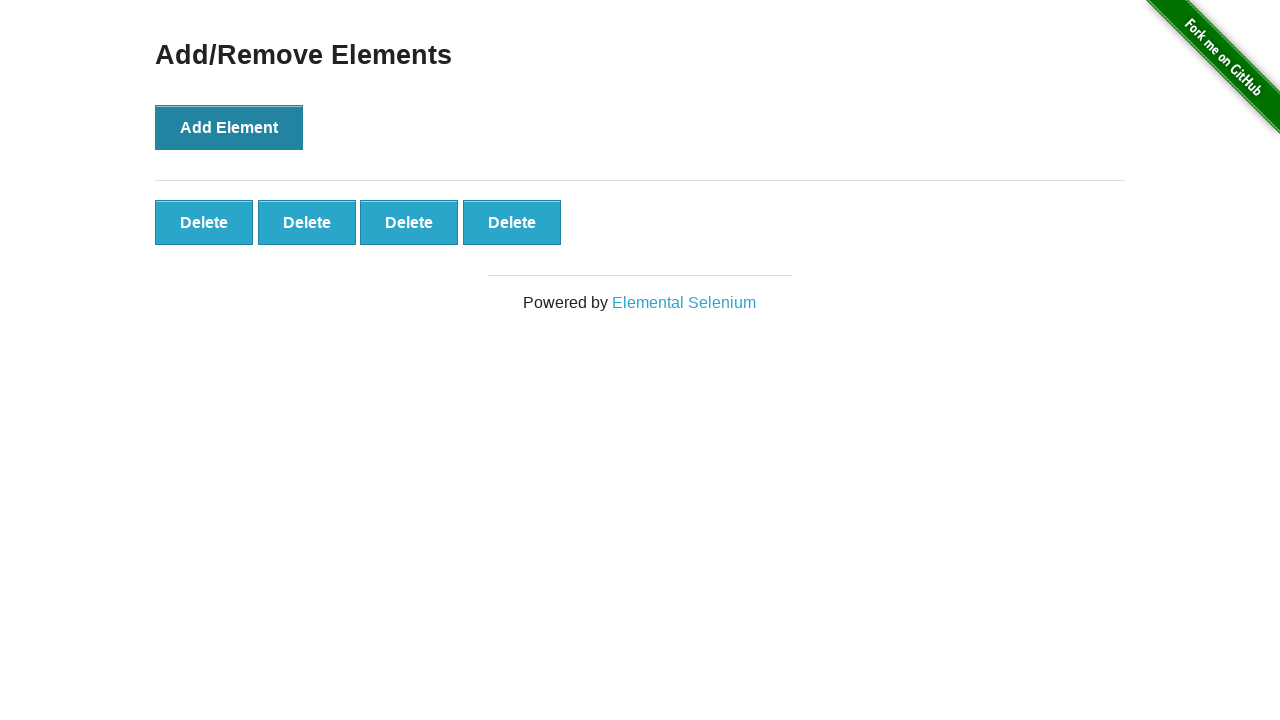

Clicked 'Add Element' button (iteration 5 of 5) at (229, 127) on xpath=//button[text()="Add Element"]
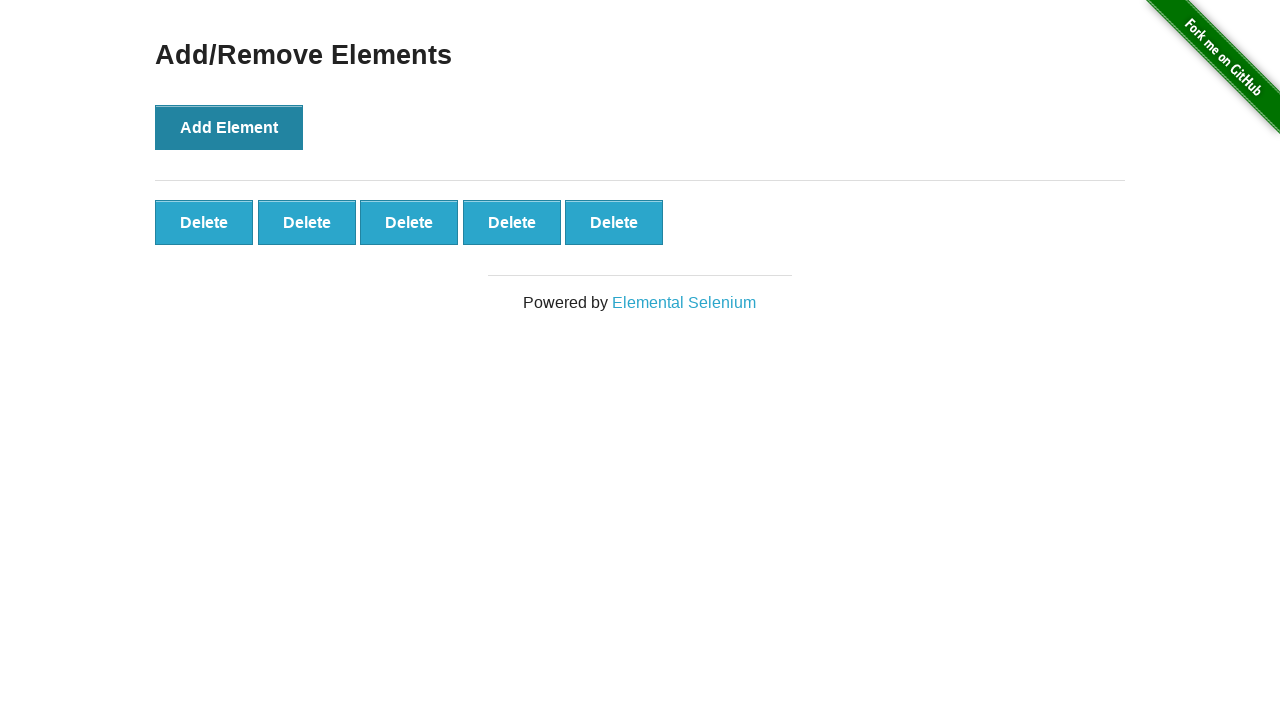

Waited for Delete buttons to appear
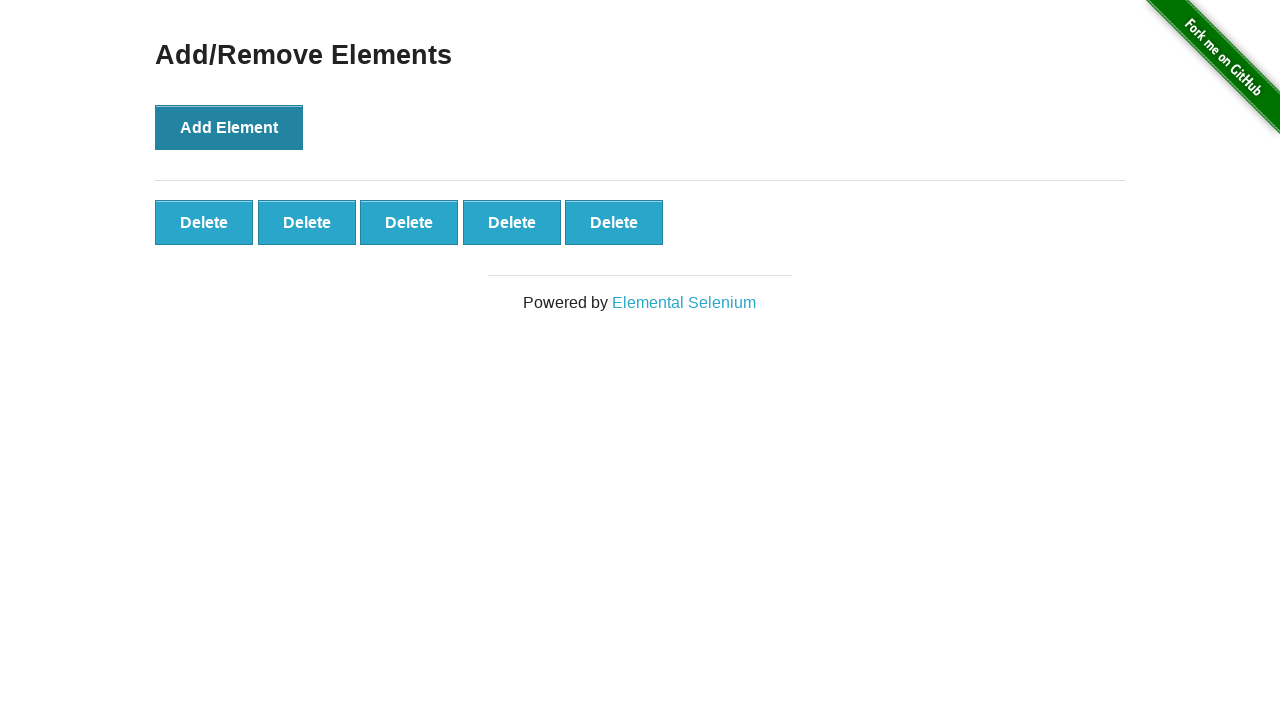

Located all Delete buttons on the page
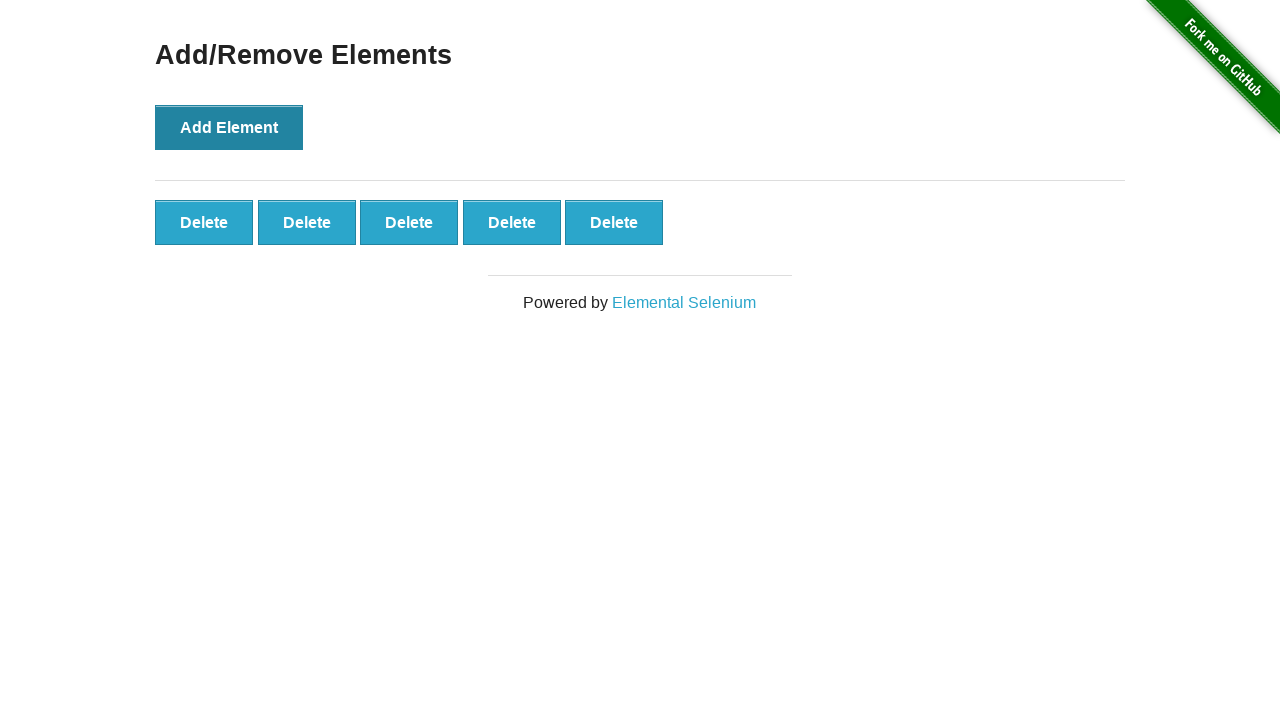

Verified that exactly 5 Delete buttons are present on the page
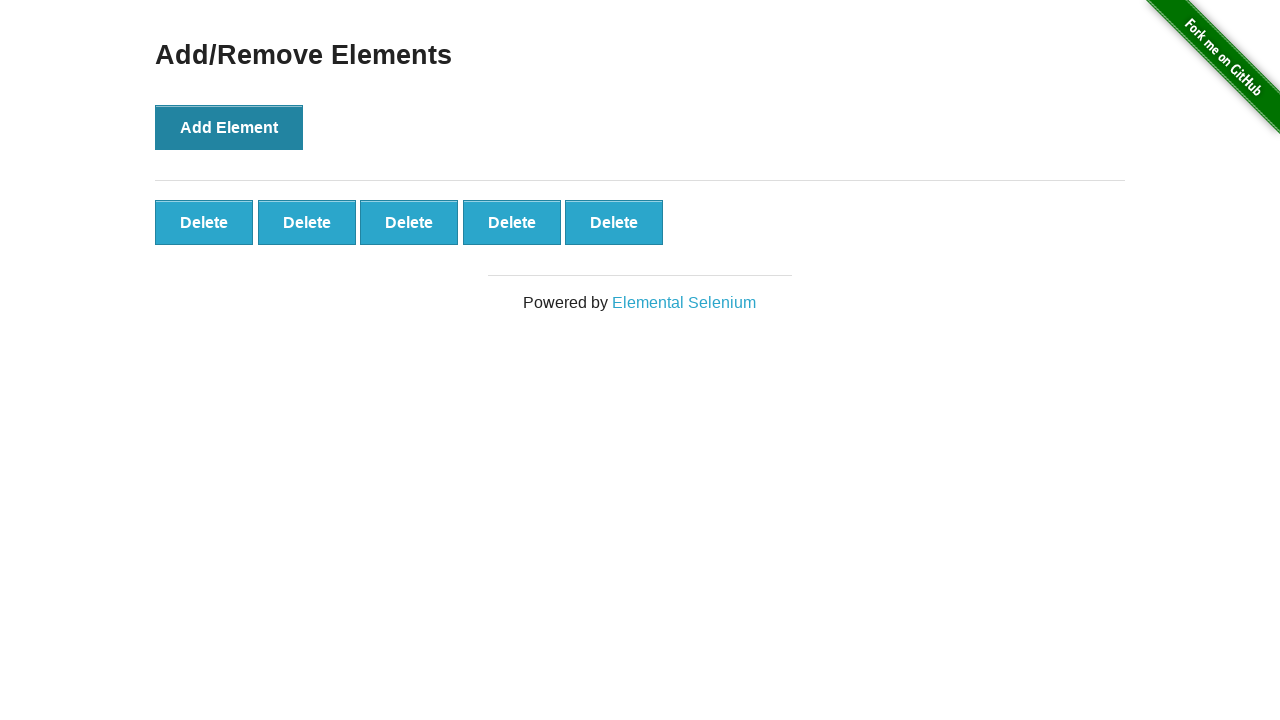

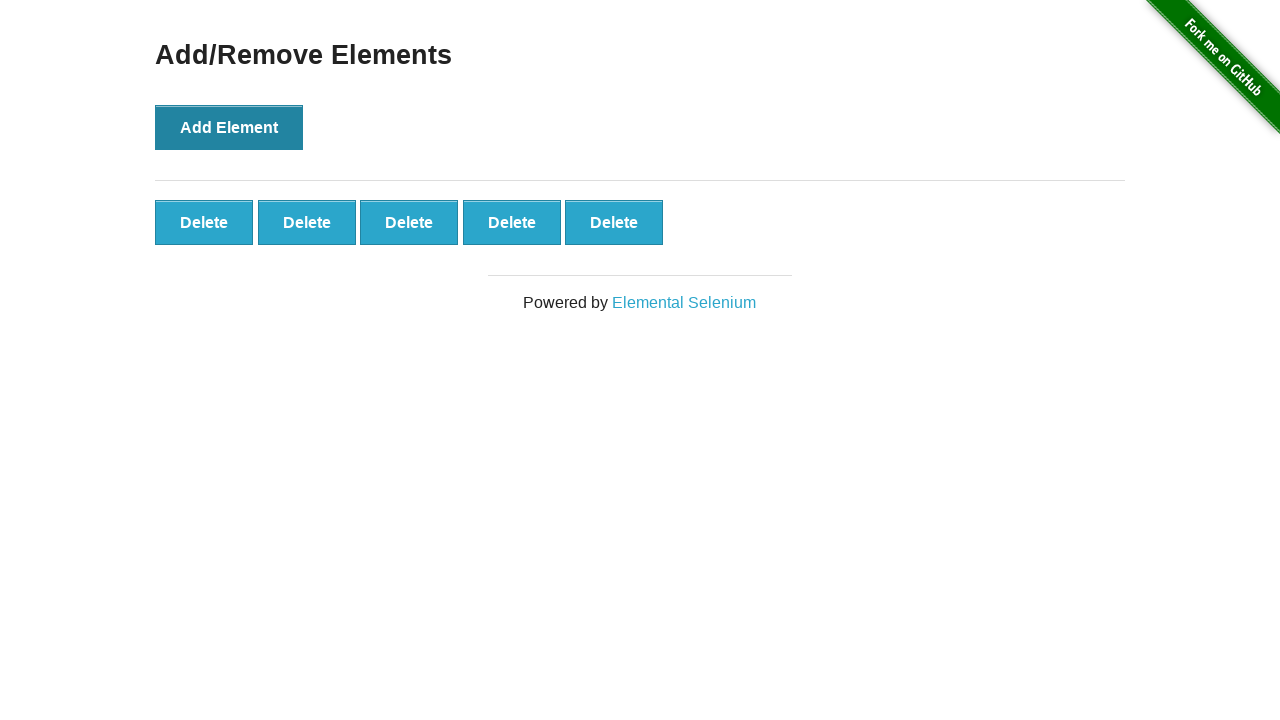